Tests a registration form by filling in first name, last name, and email fields, then submitting and verifying the success message.

Starting URL: http://suninjuly.github.io/registration1.html

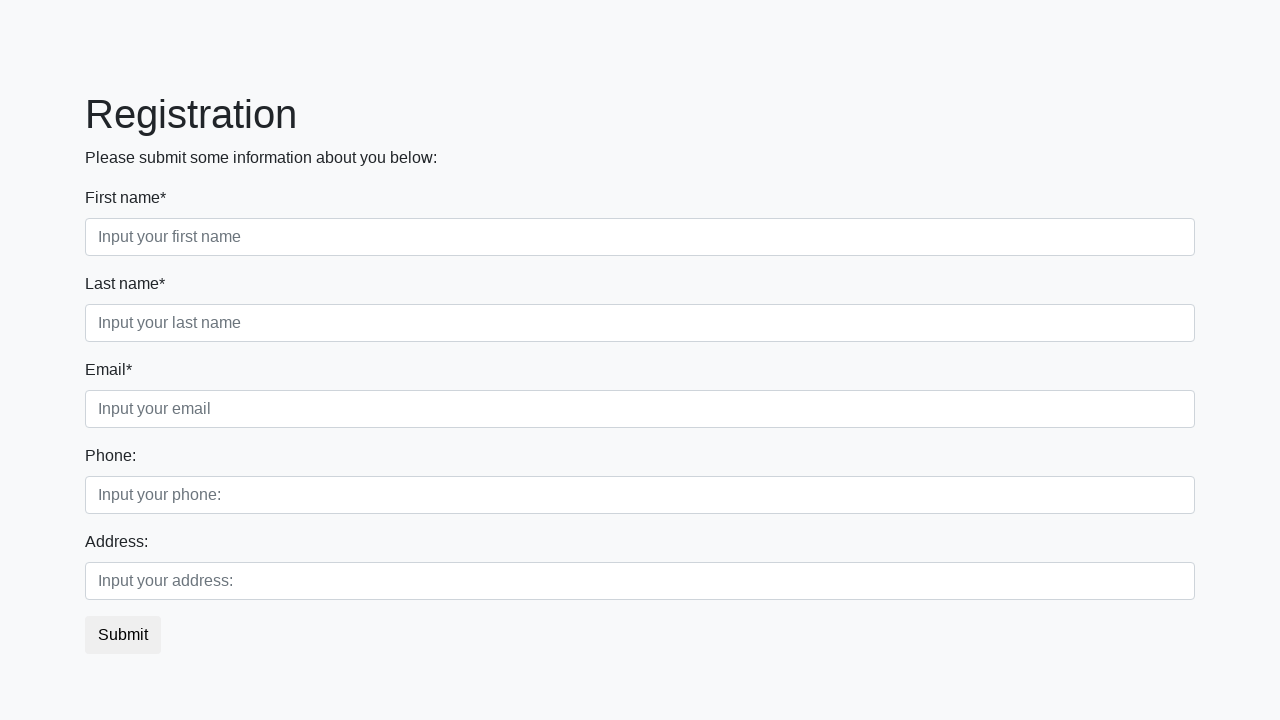

Filled first name field with 'Alex' on .first_block .form-control.first
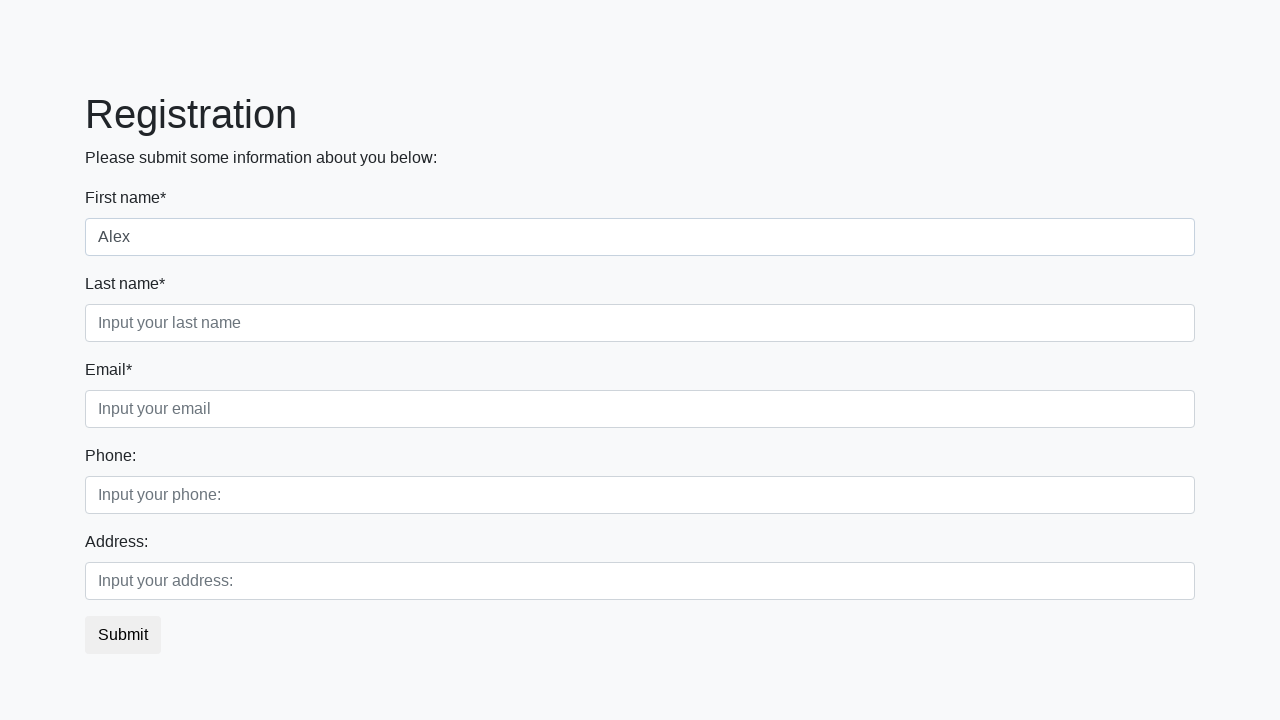

Filled last name field with 'Rusinov' on .first_block .form-control.second
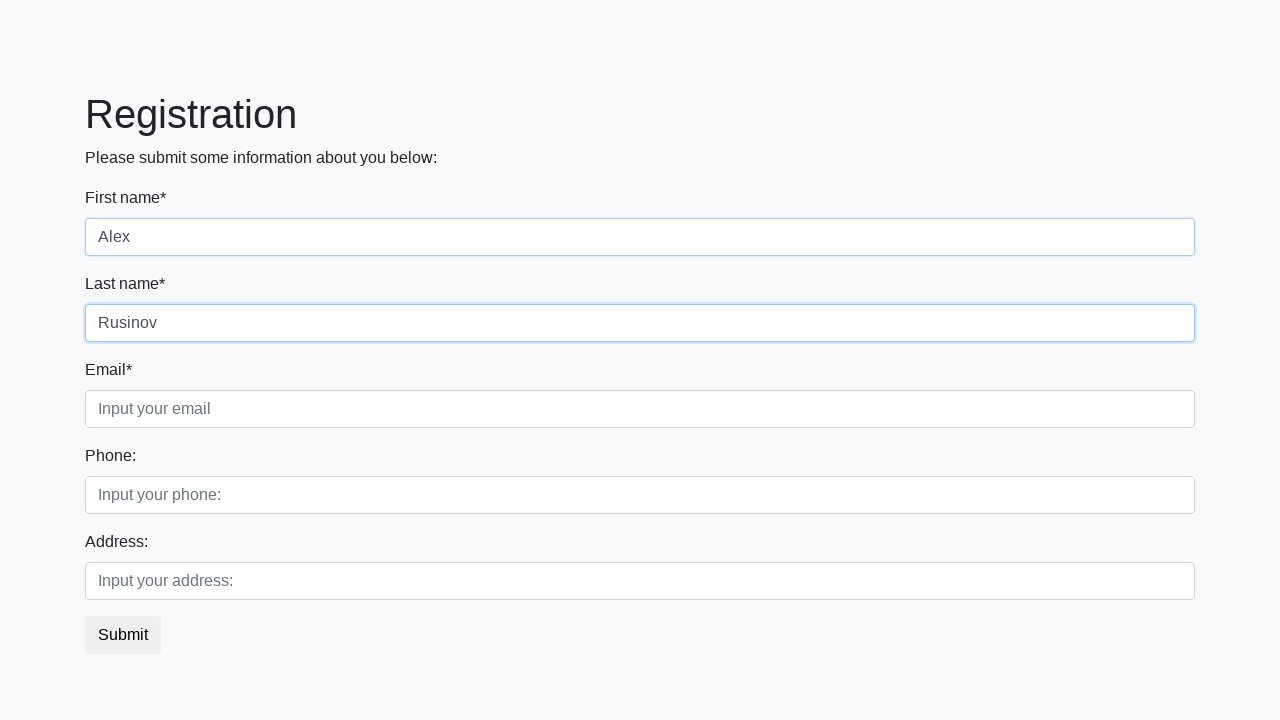

Filled email field with 'alex@mail.su' on .first_block .form-control.third
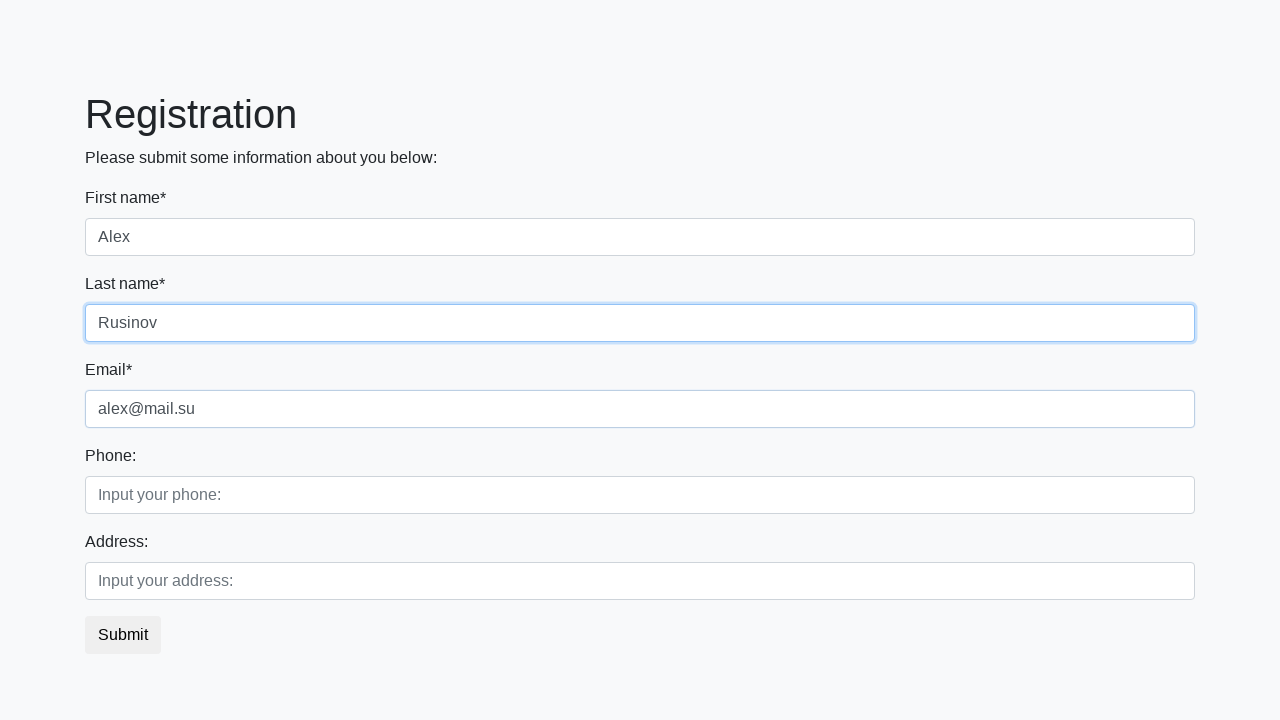

Clicked submit button to register at (123, 635) on button.btn
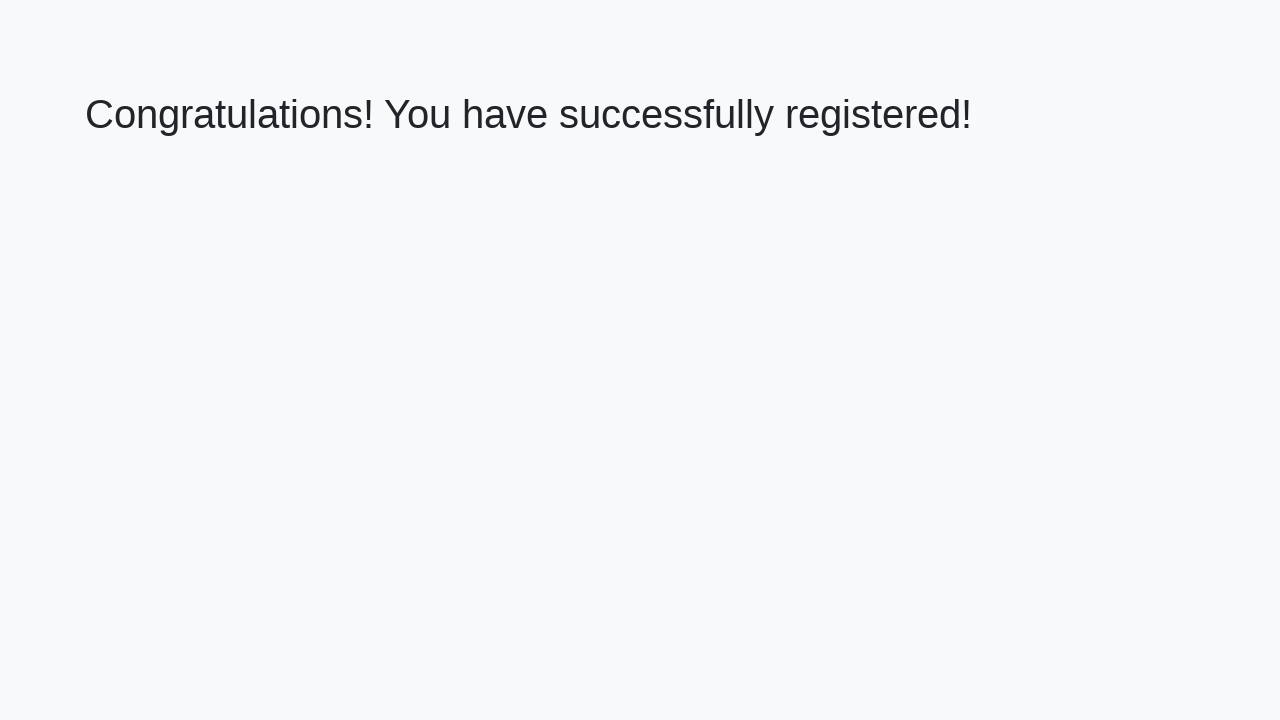

Success message header loaded
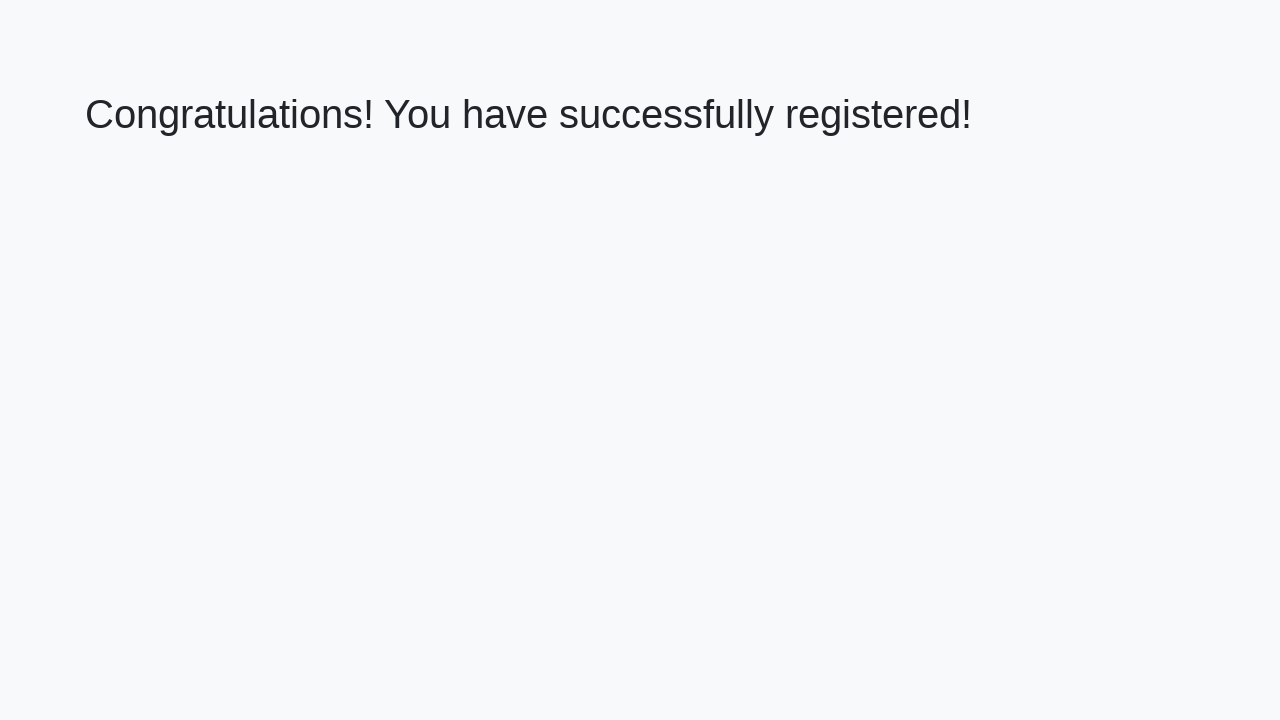

Retrieved welcome text: 'Congratulations! You have successfully registered!'
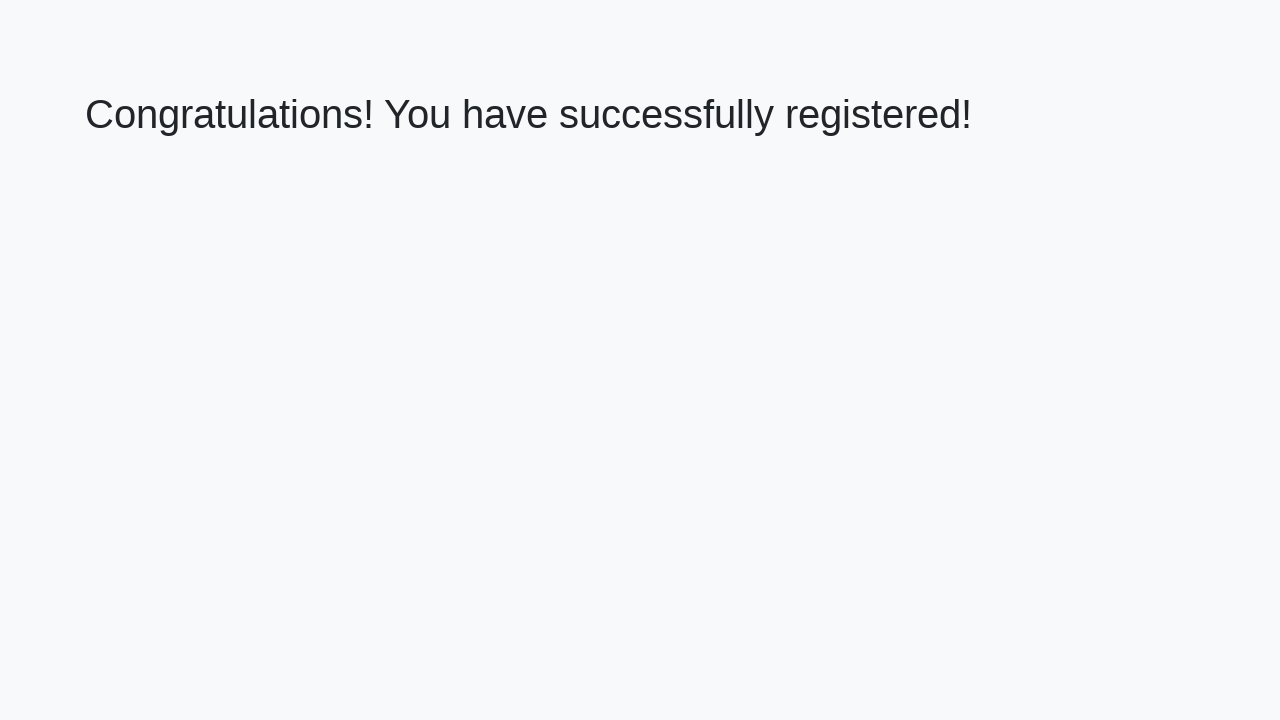

Verified registration success message
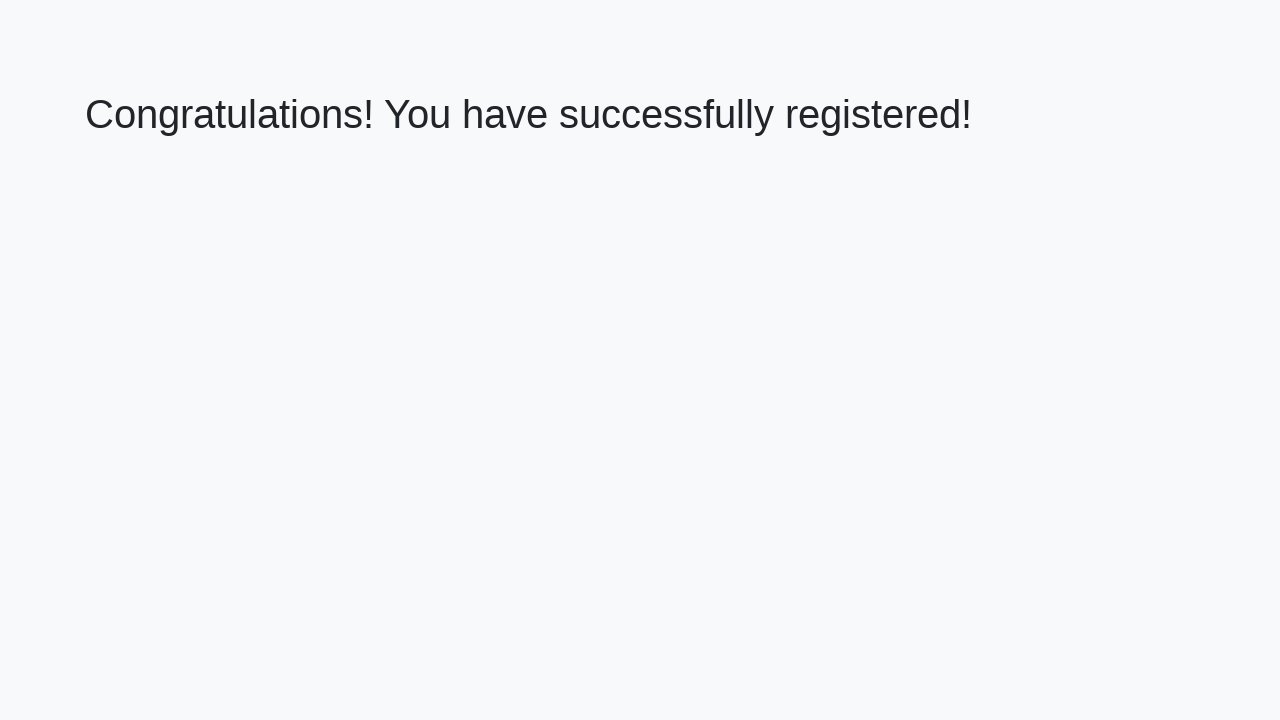

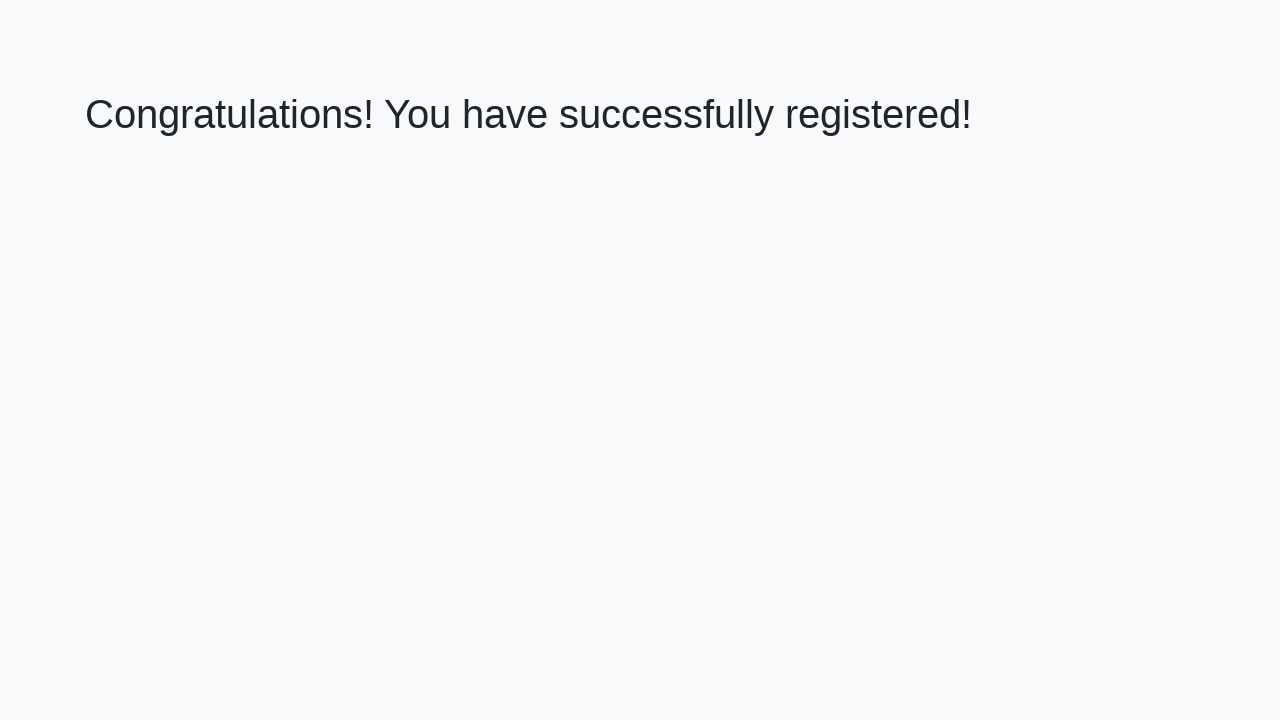